Tests that clicking the Add button creates a Delete button on the page

Starting URL: http://the-internet.herokuapp.com/add_remove_elements/

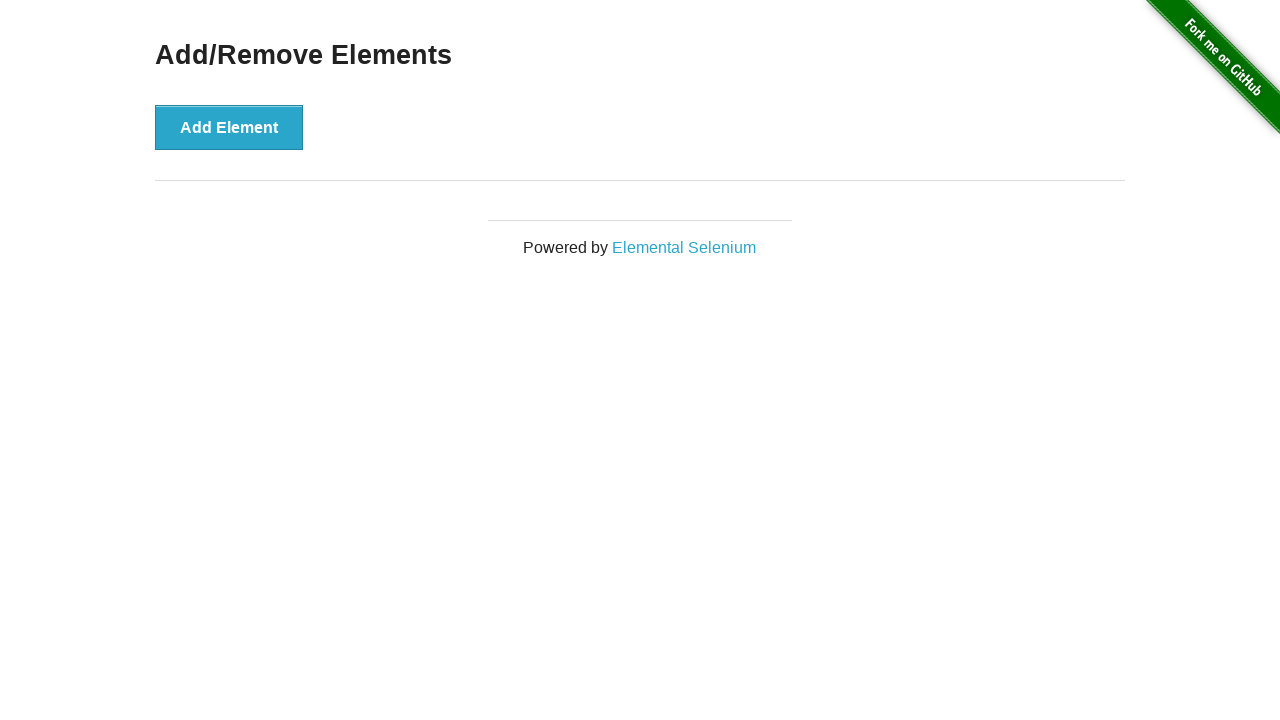

Clicked the Add Element button at (229, 127) on button
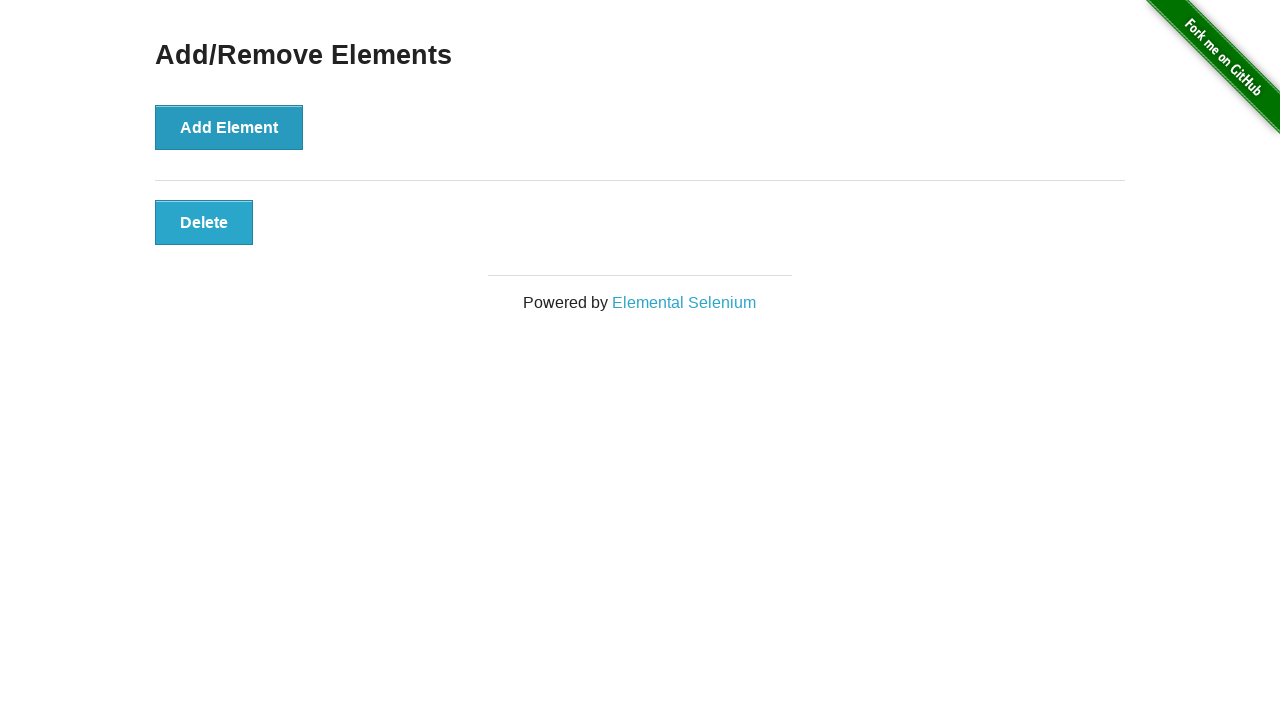

Located the Delete button element
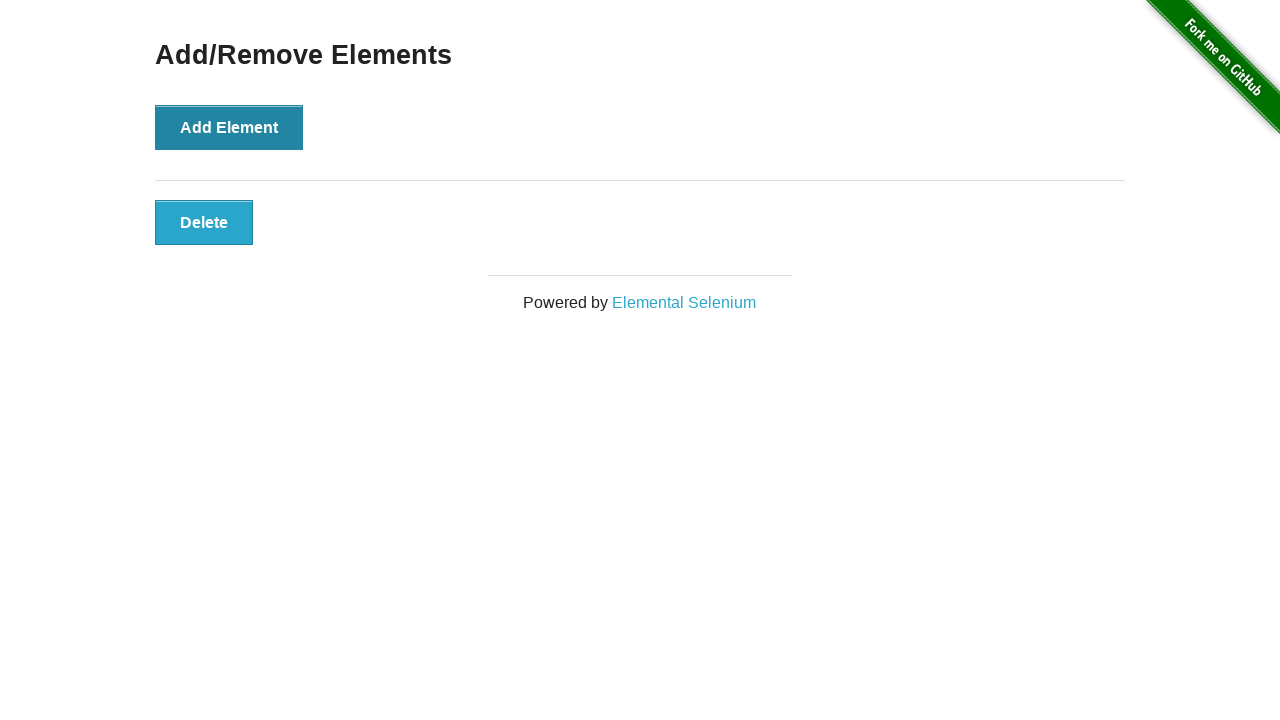

Waited for Delete button to appear on the page
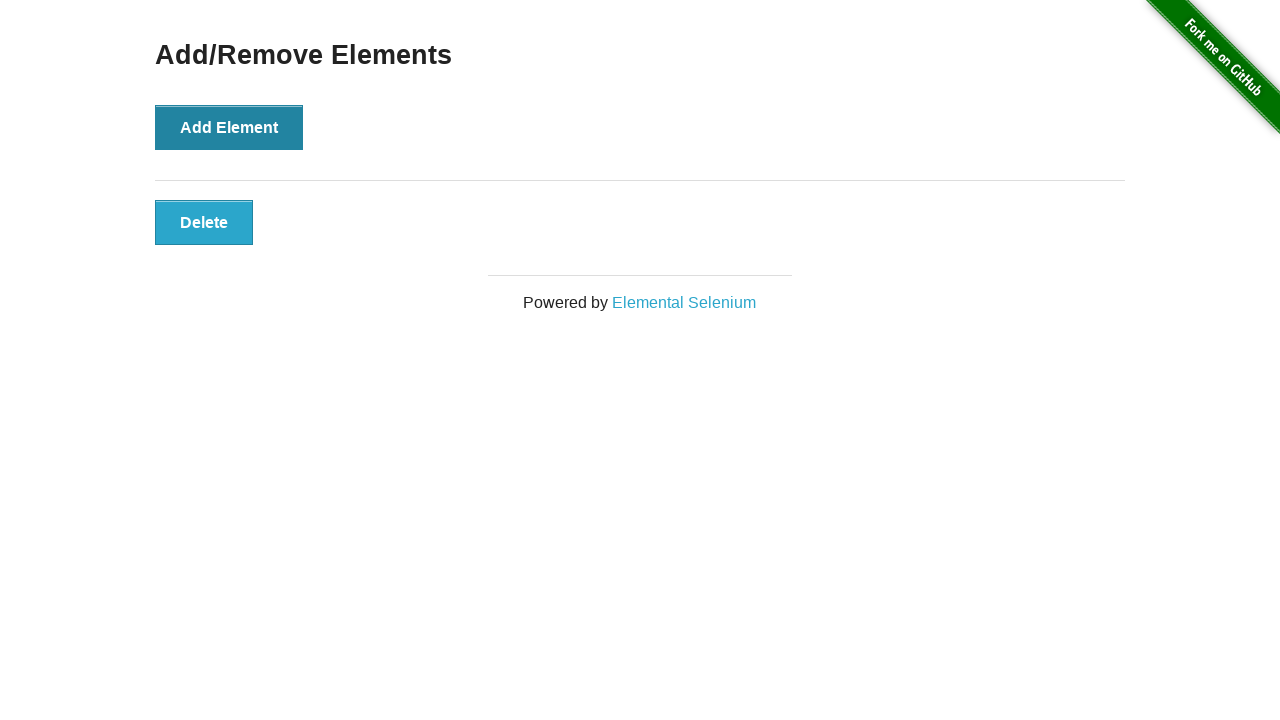

Verified that the Delete button text content matches 'Delete'
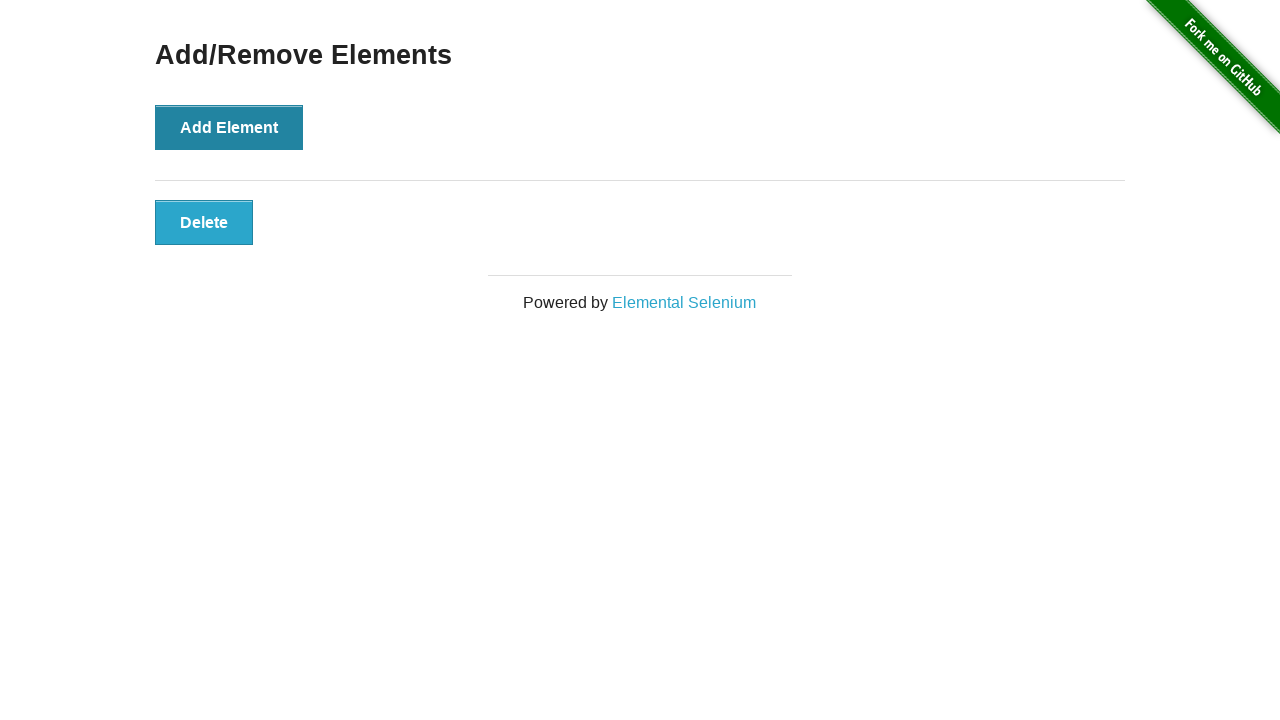

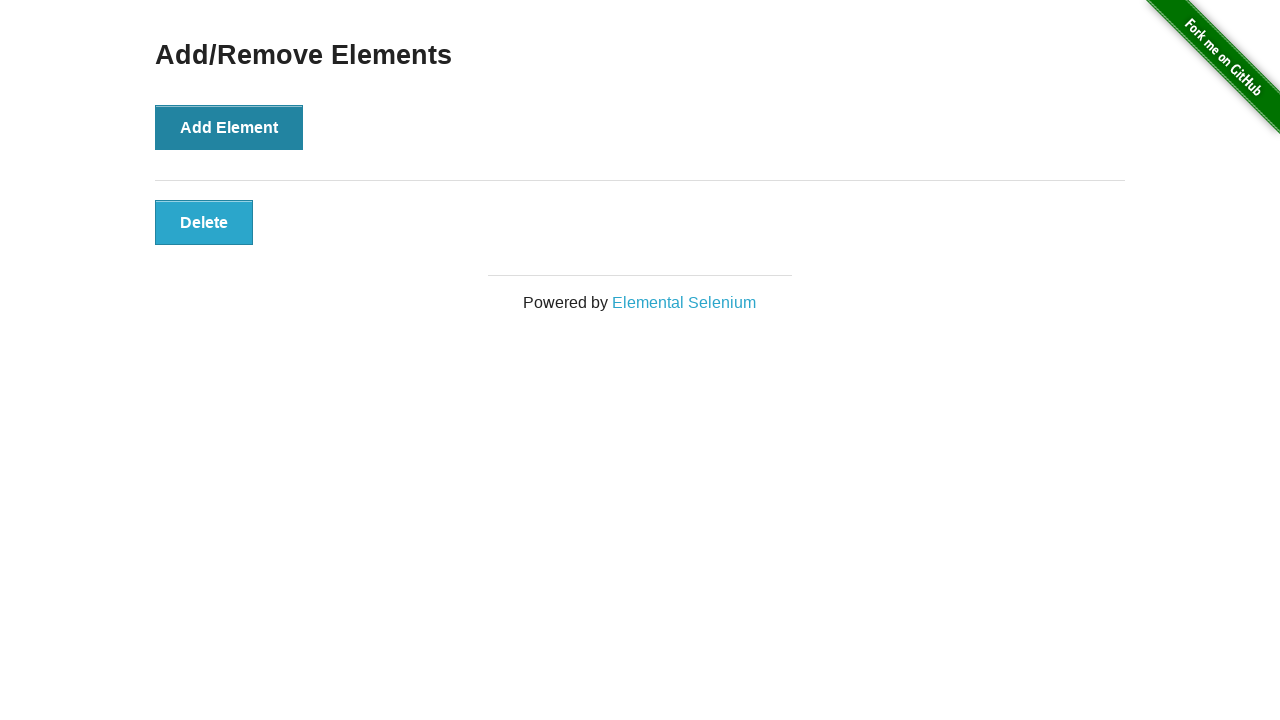